Navigates to a Dutch student housing website and verifies that the housing availability indicator element is present on the page.

Starting URL: https://5huizenvastgoedbeheer.nl/#/student-housing/

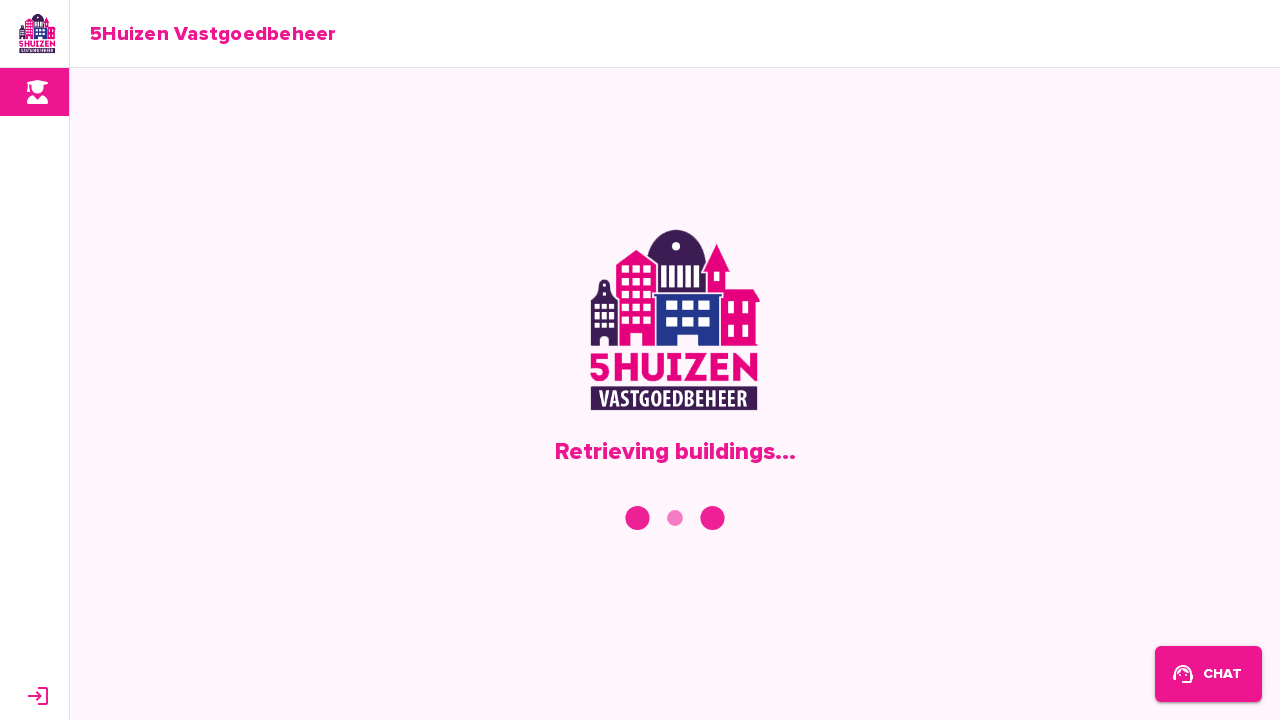

Waited for housing availability indicator element to load
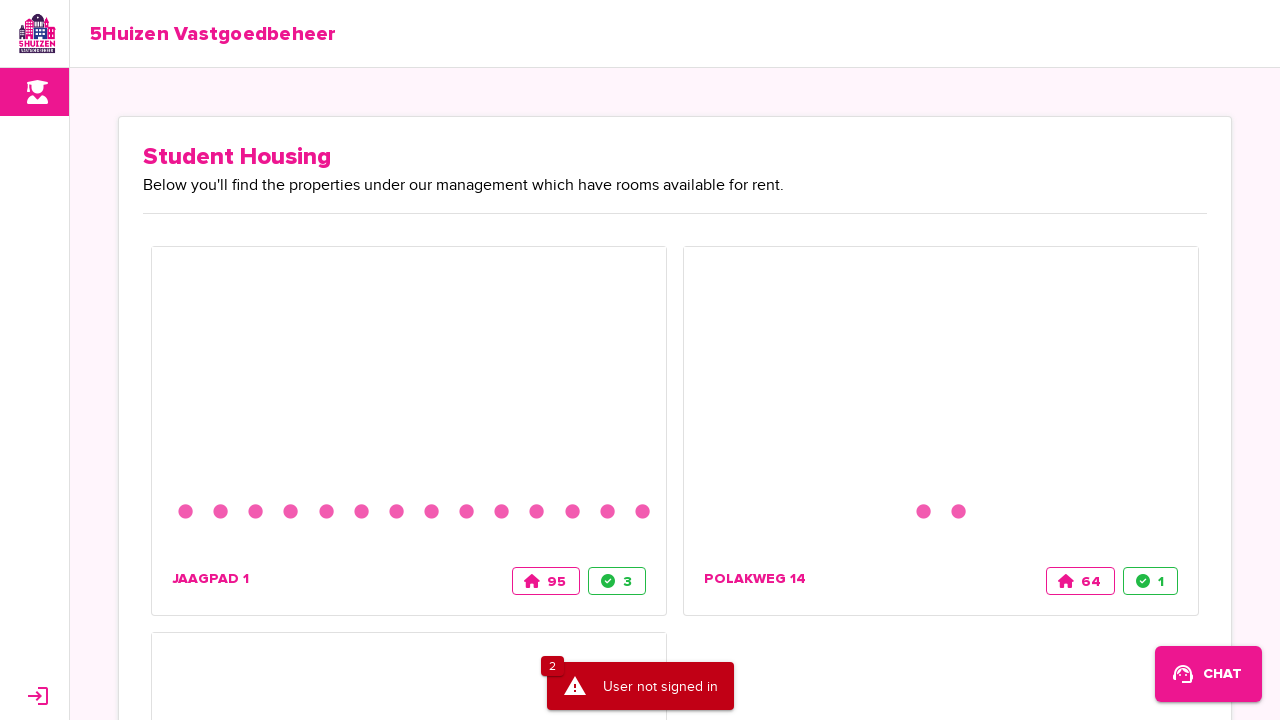

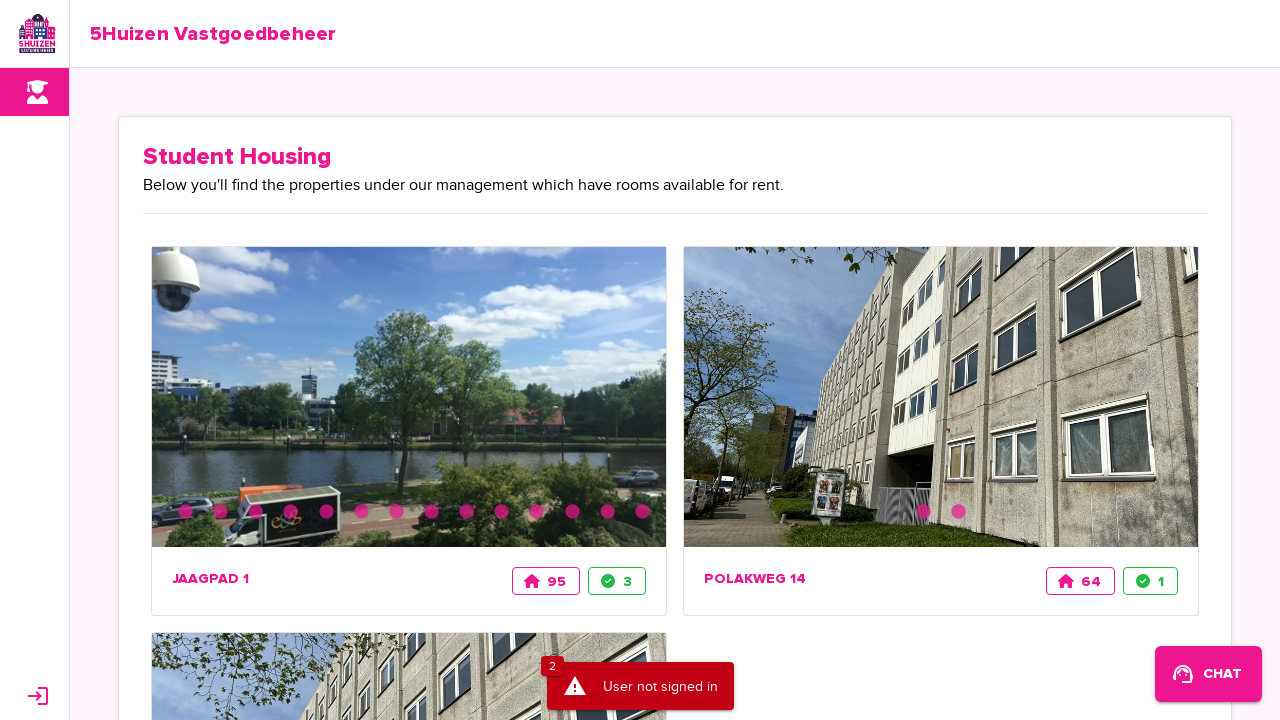